Tests auto-suggestive dropdown functionality by typing a partial search term, waiting for suggestions to appear, and selecting a specific option (India) from the dropdown list.

Starting URL: https://rahulshettyacademy.com/dropdownsPractise/

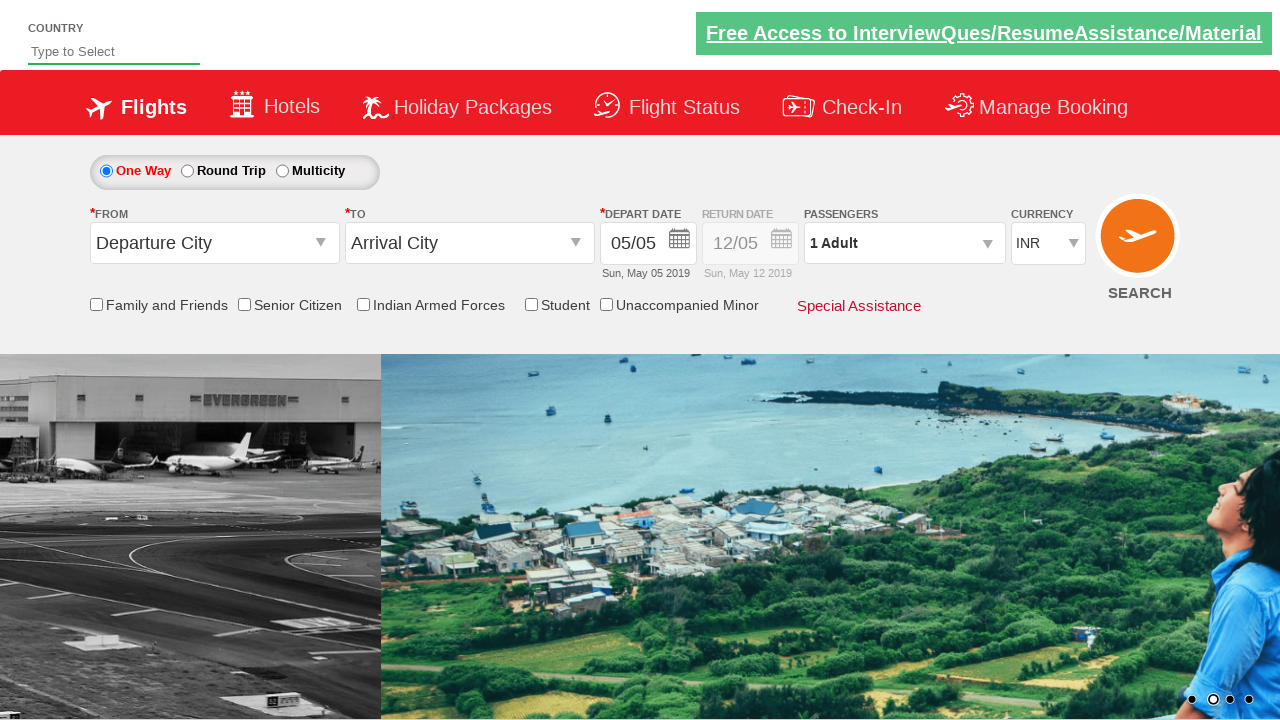

Typed 'ind' in auto-suggest input field on #autosuggest
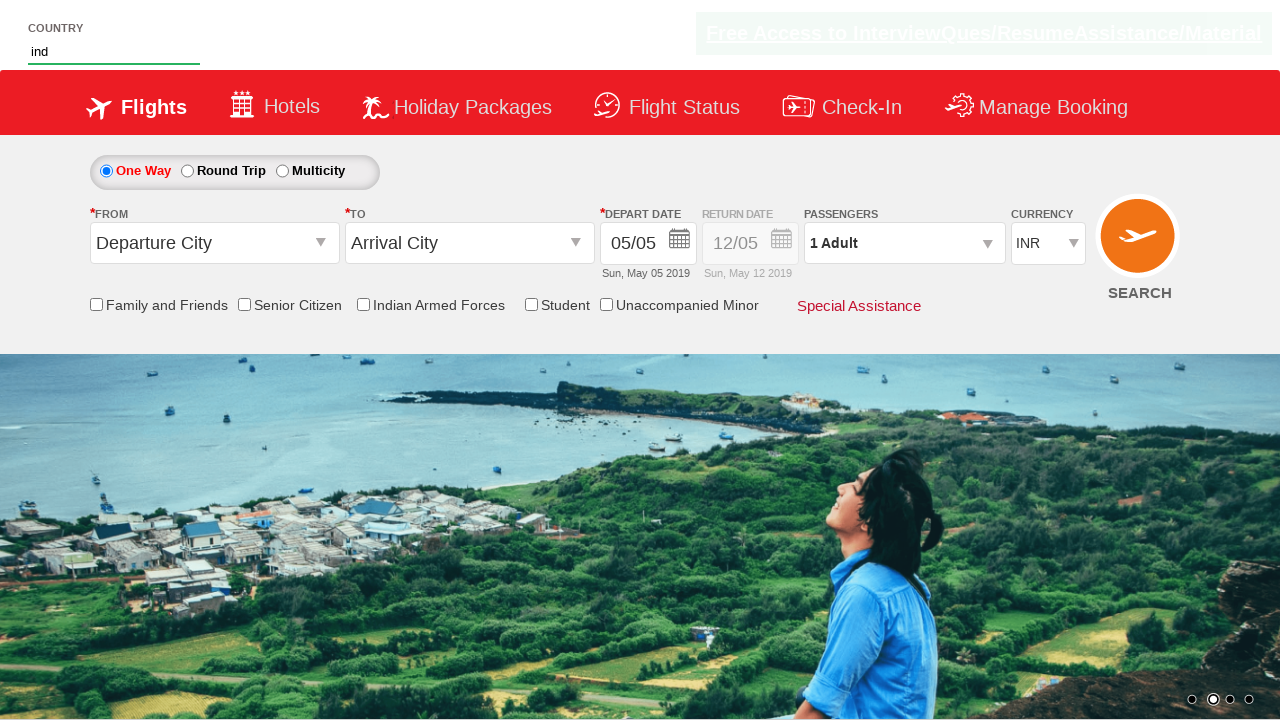

Waited for suggestion dropdown options to appear
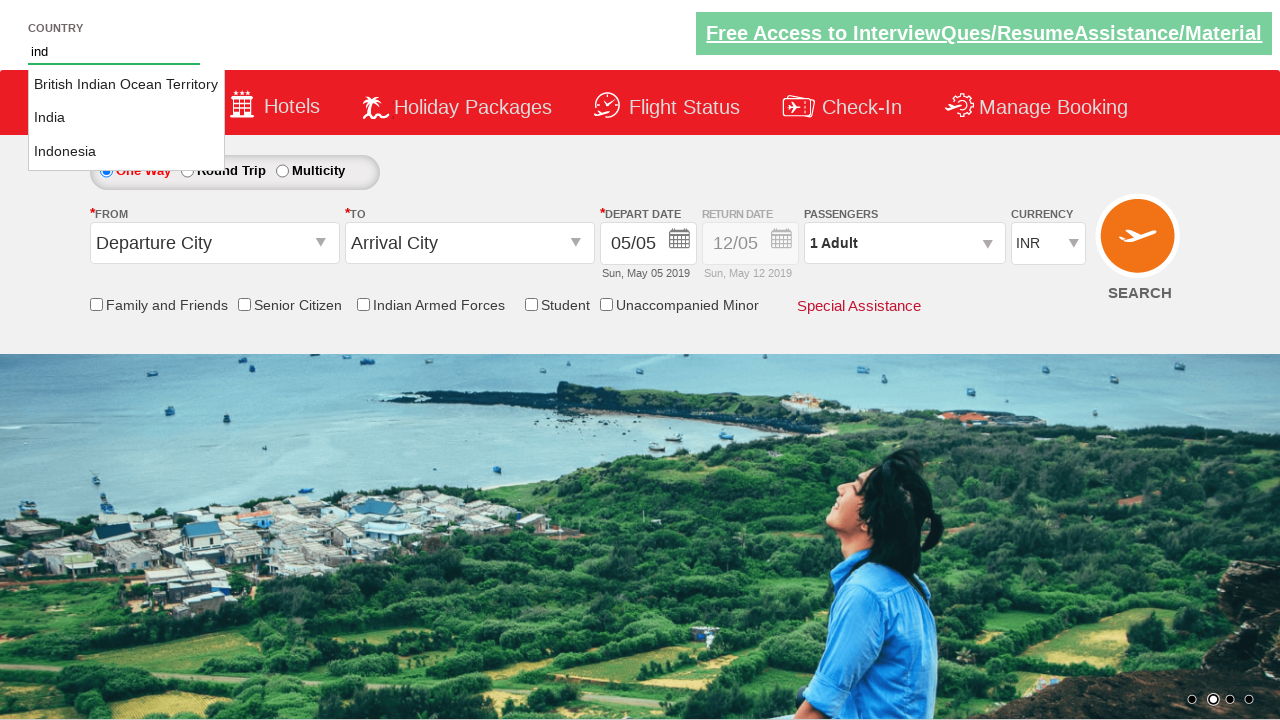

Selected 'India' from dropdown suggestions at (126, 118) on li.ui-menu-item a >> nth=1
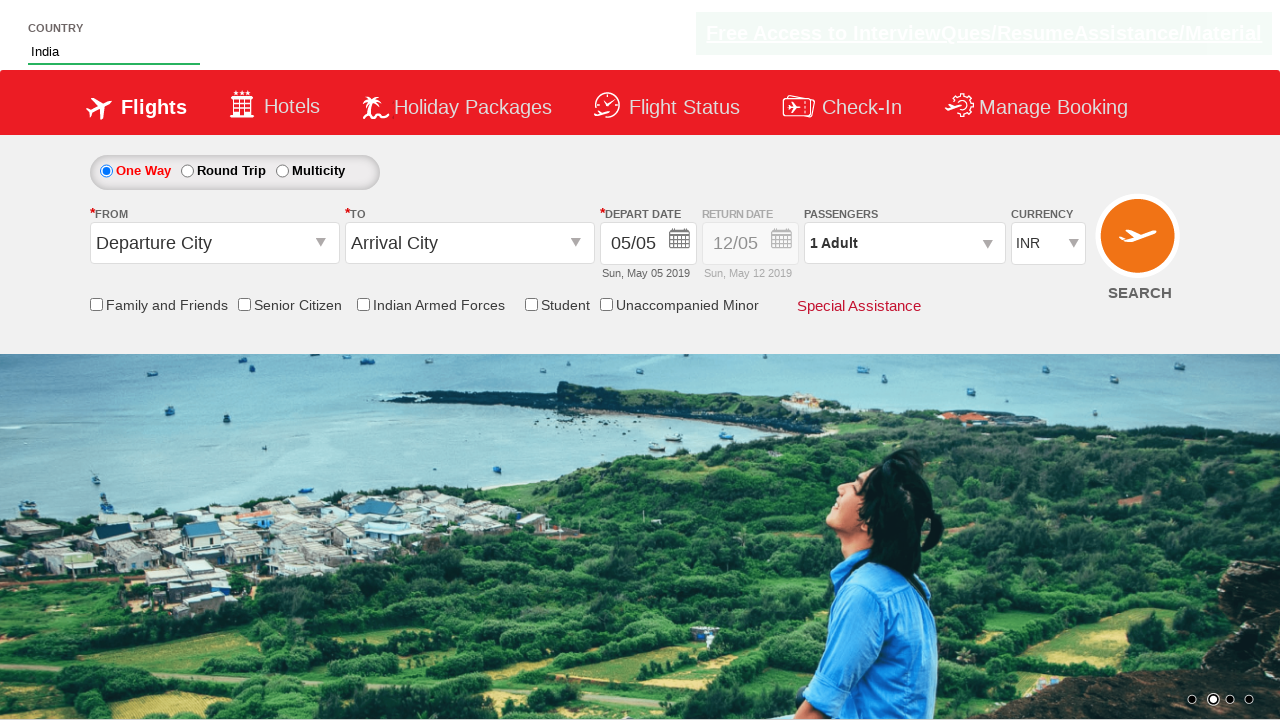

Waited 1 second to verify selection was made
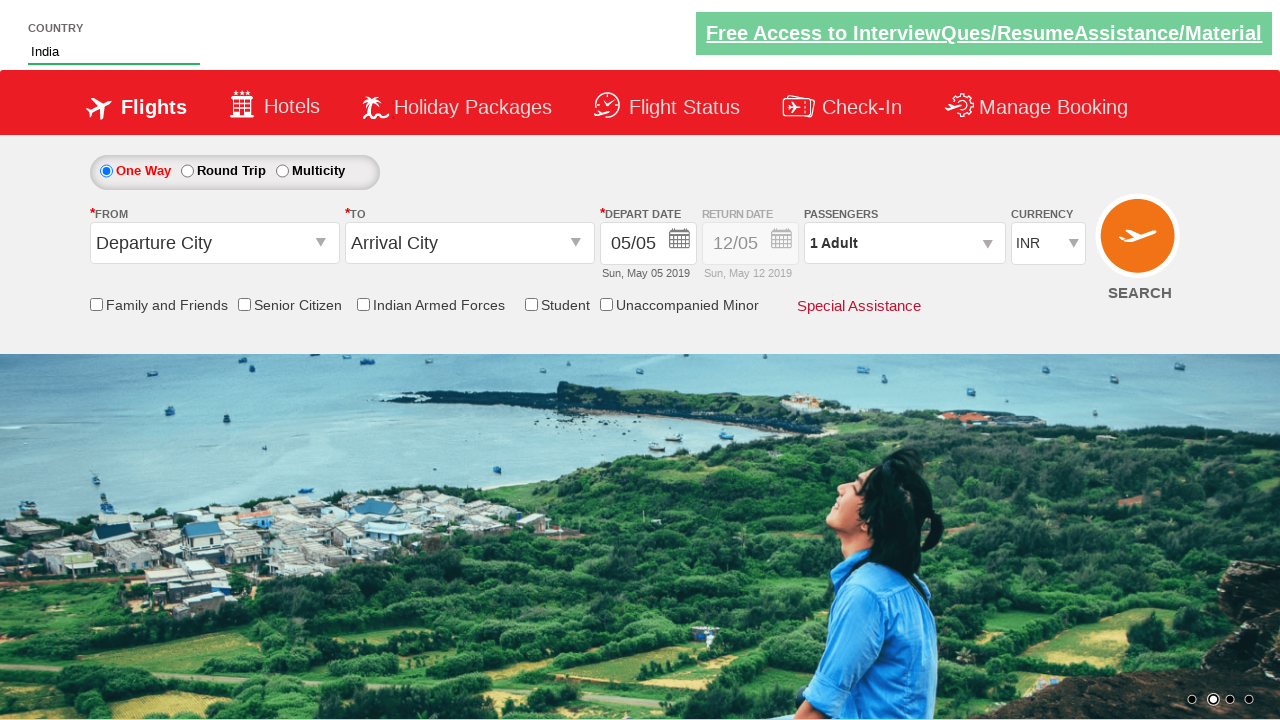

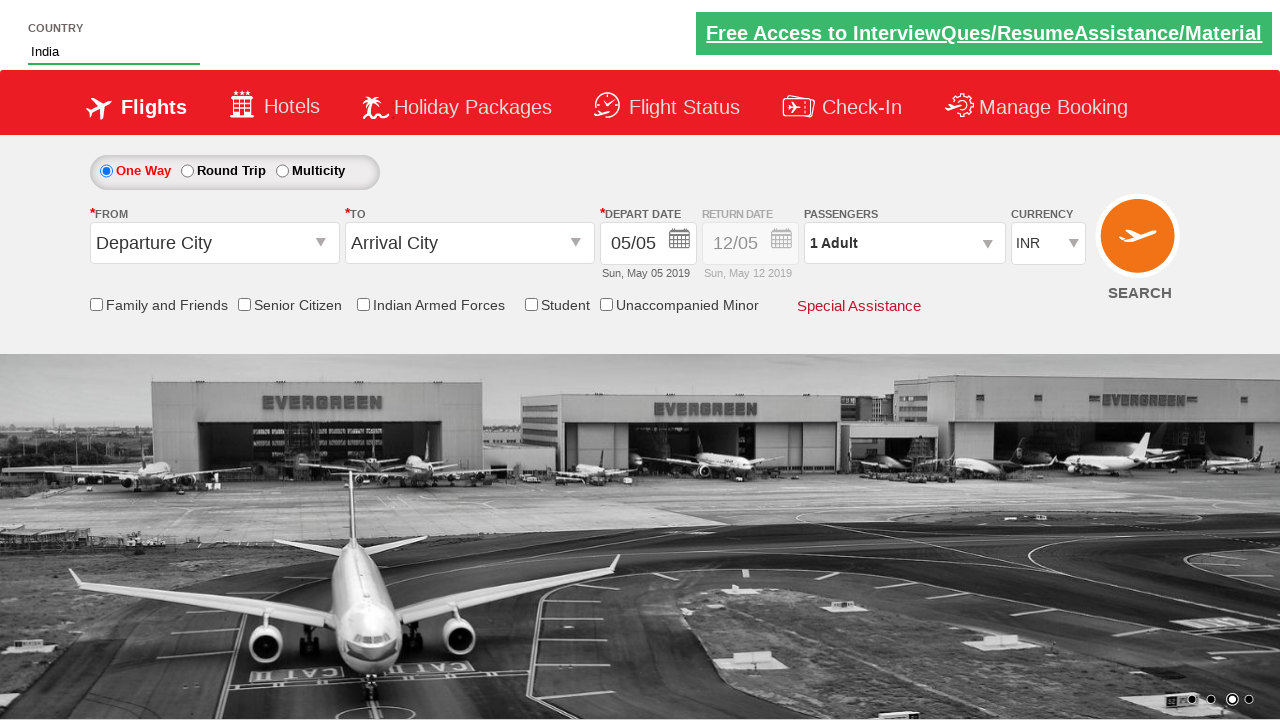